Tests the AngularJS homepage "The Basics" demo by entering a name in the input field and verifying that the greeting text updates to display "Hello [name]!"

Starting URL: https://www.angularjs.org

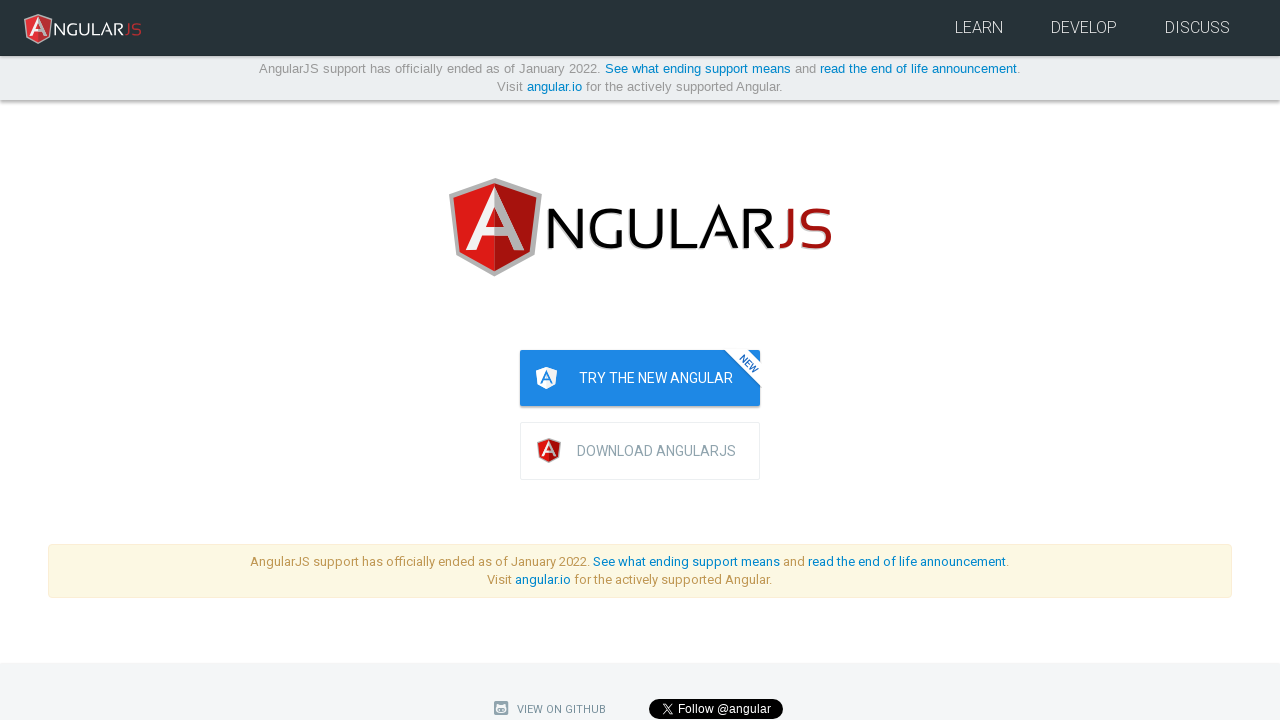

Filled name input field with 'Julie' on input[ng-model='yourName']
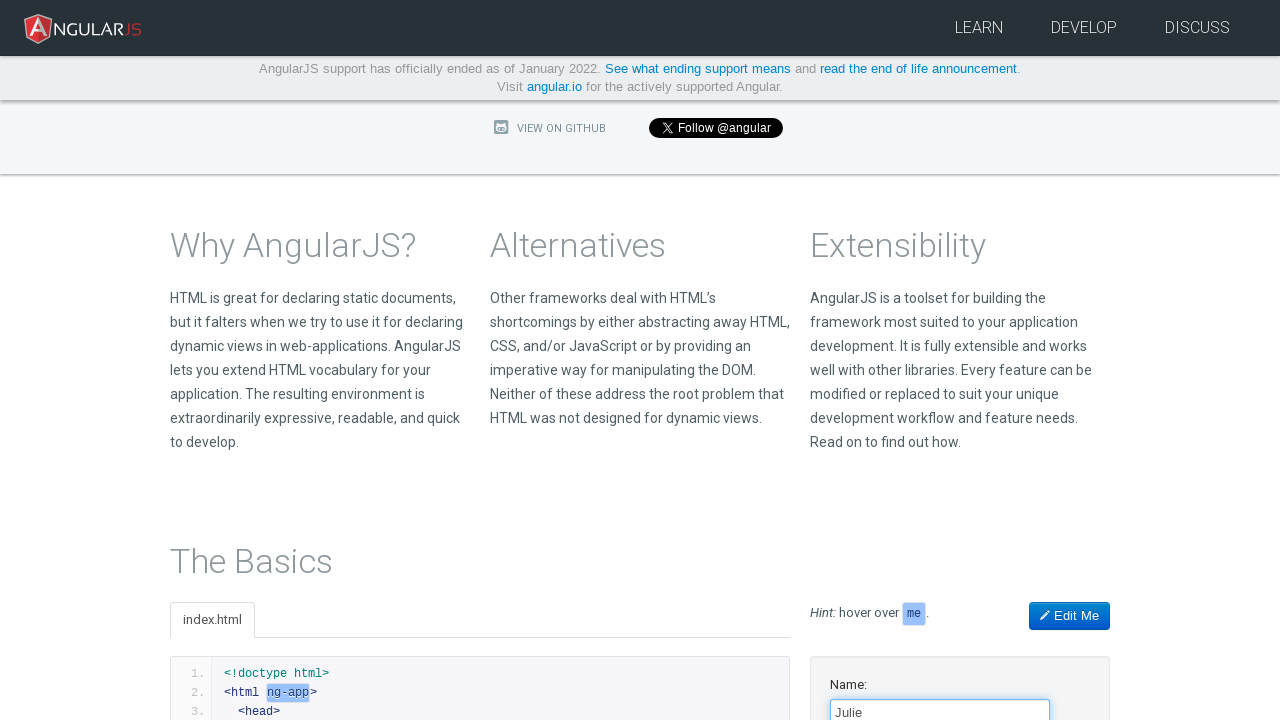

Greeting text updated to 'Hello Julie!' - test passed
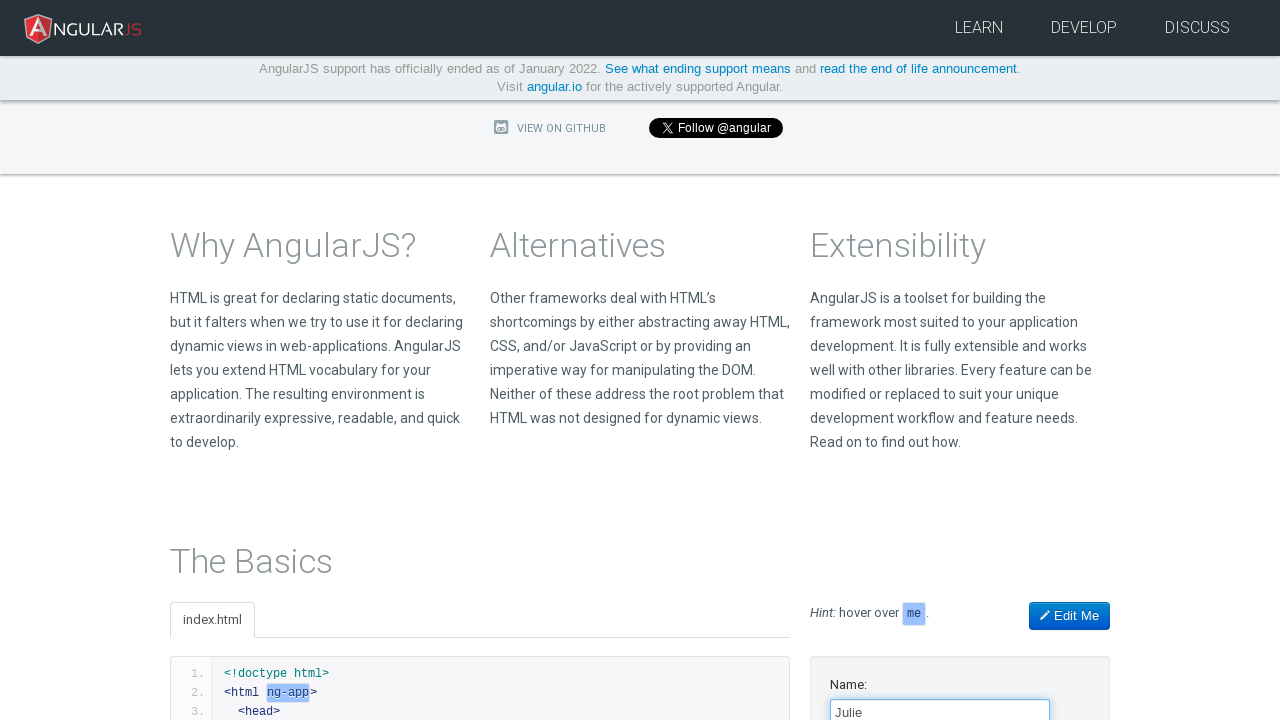

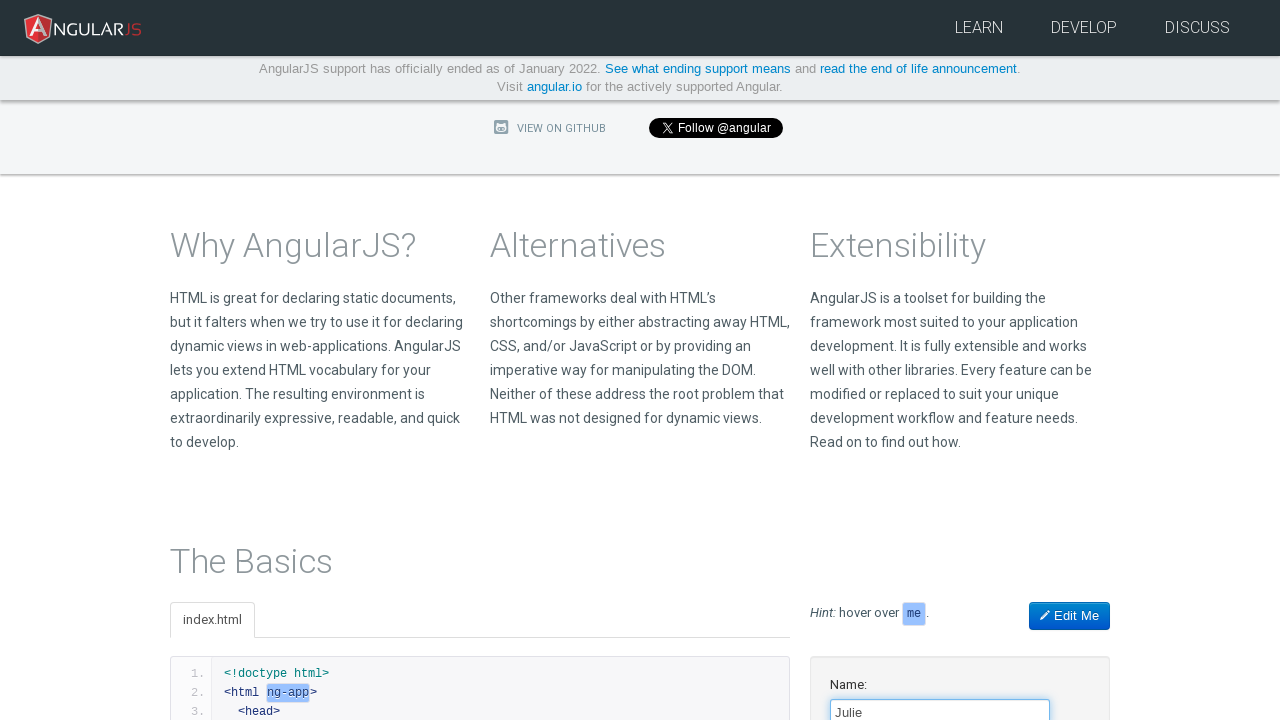